Tests that the Browse Languages page displays correct column headers: Language, Author, Date, Comments, Rate

Starting URL: http://www.99-bottles-of-beer.net/

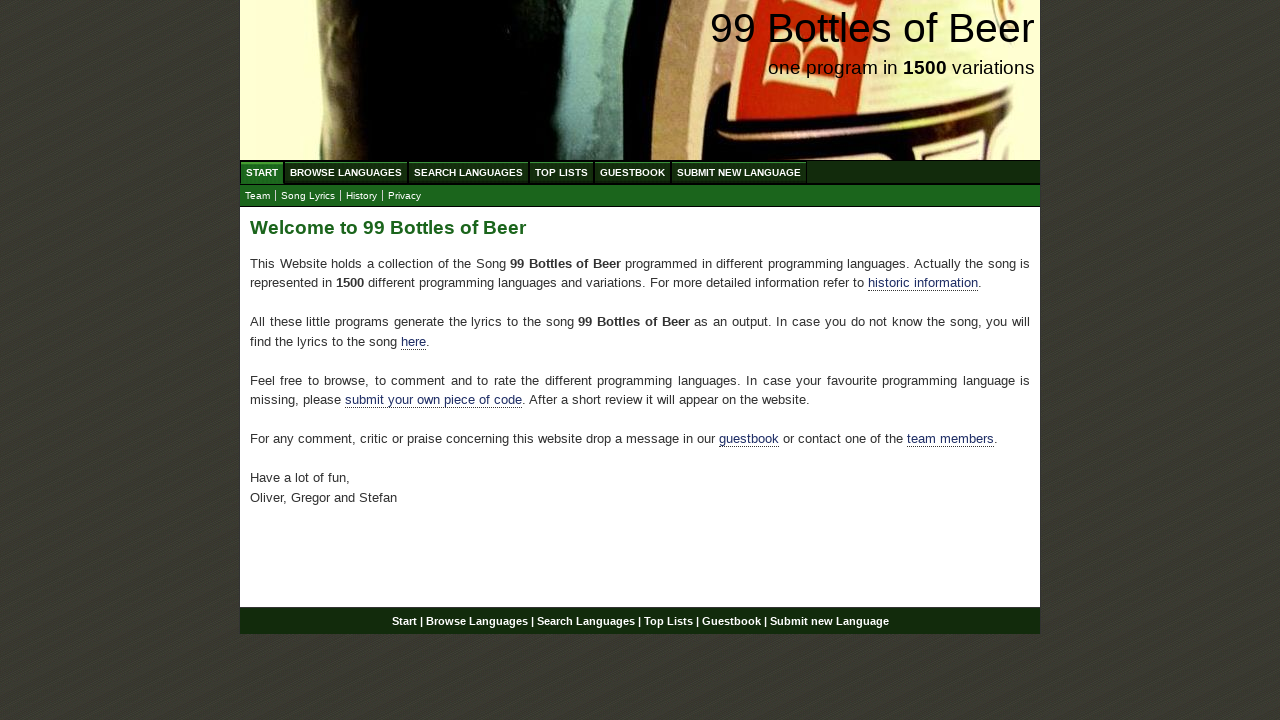

Clicked Browse Languages link at (346, 172) on a[href='/abc.html']
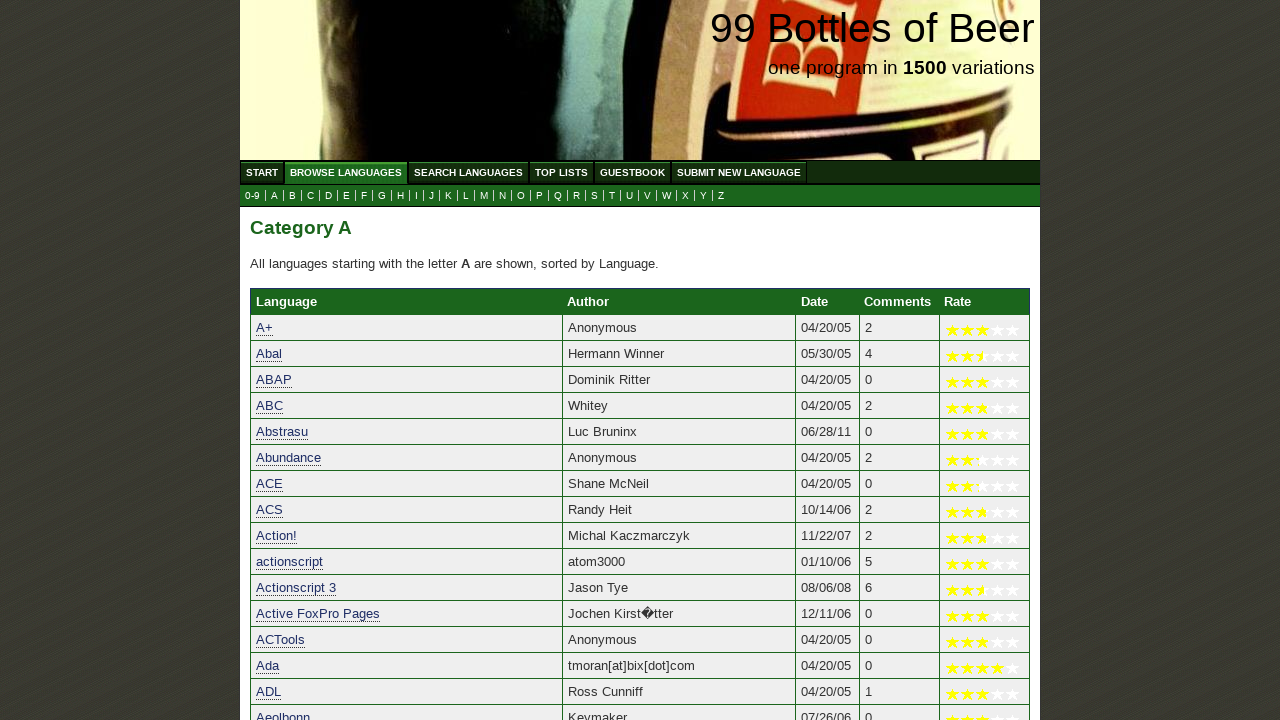

Table with id 'category' loaded
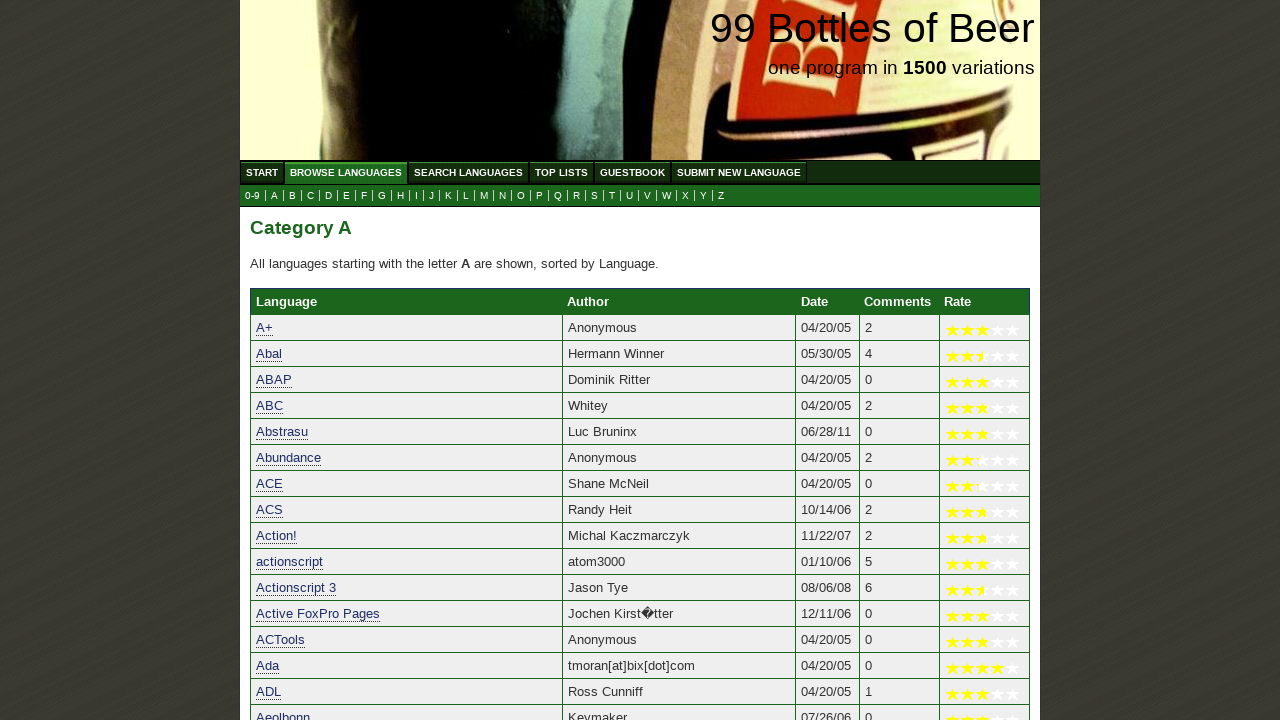

Retrieved all column header elements
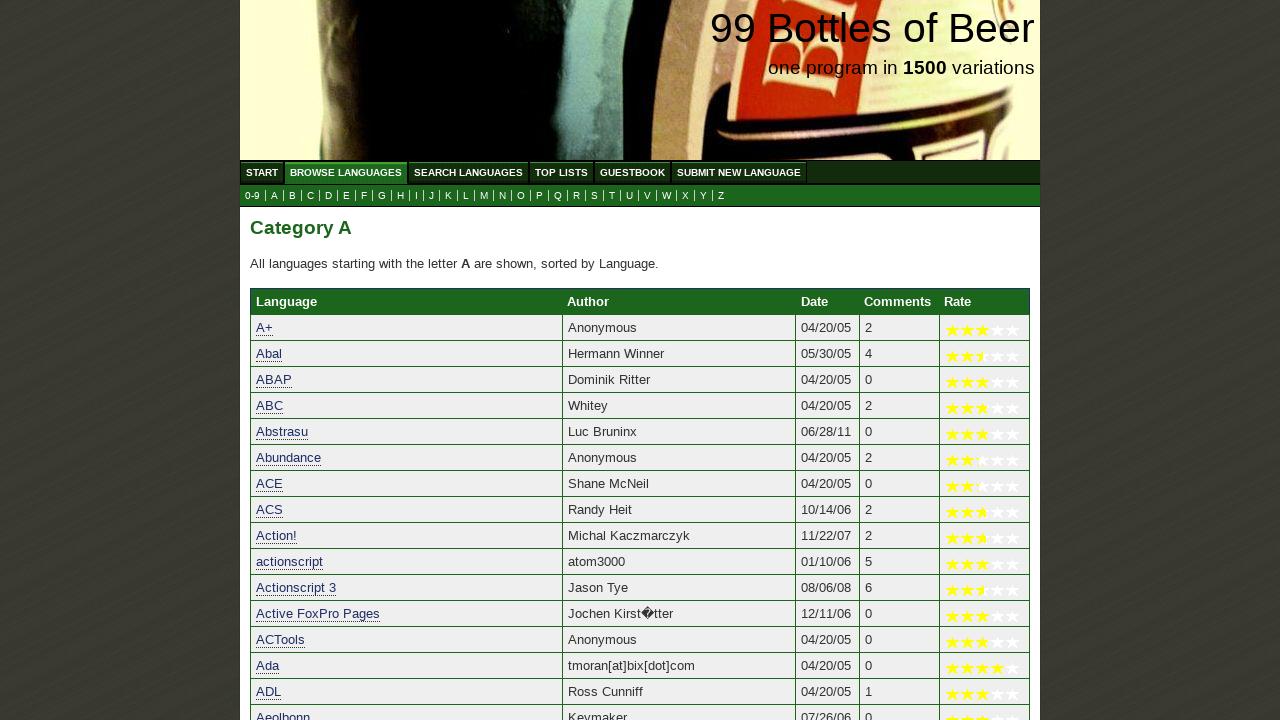

Verified column header 'Language' is in expected columns
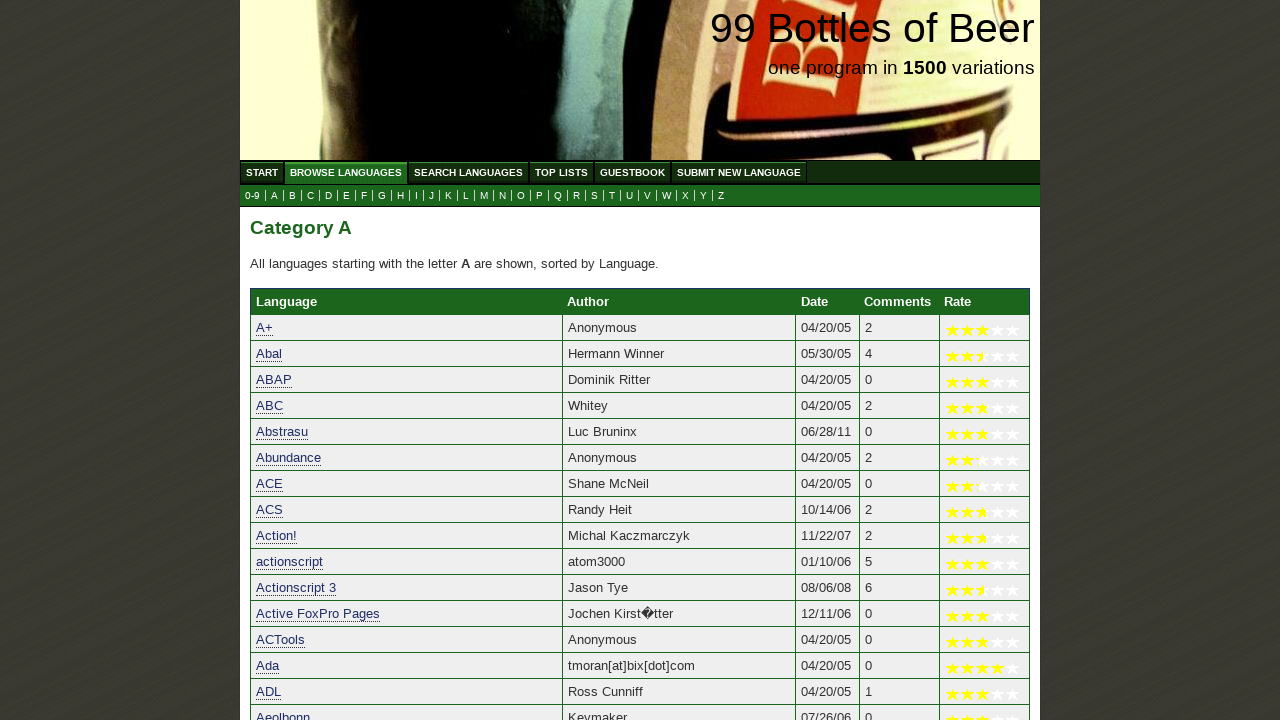

Verified column header 'Author' is in expected columns
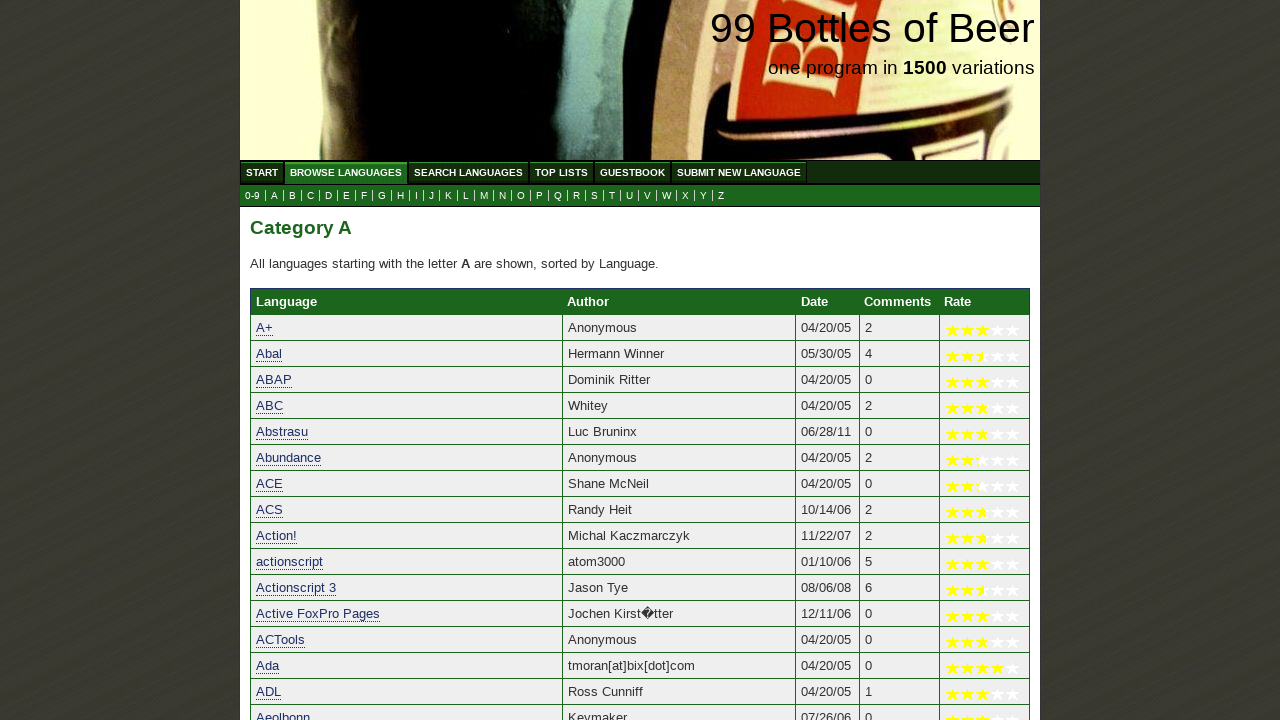

Verified column header 'Date' is in expected columns
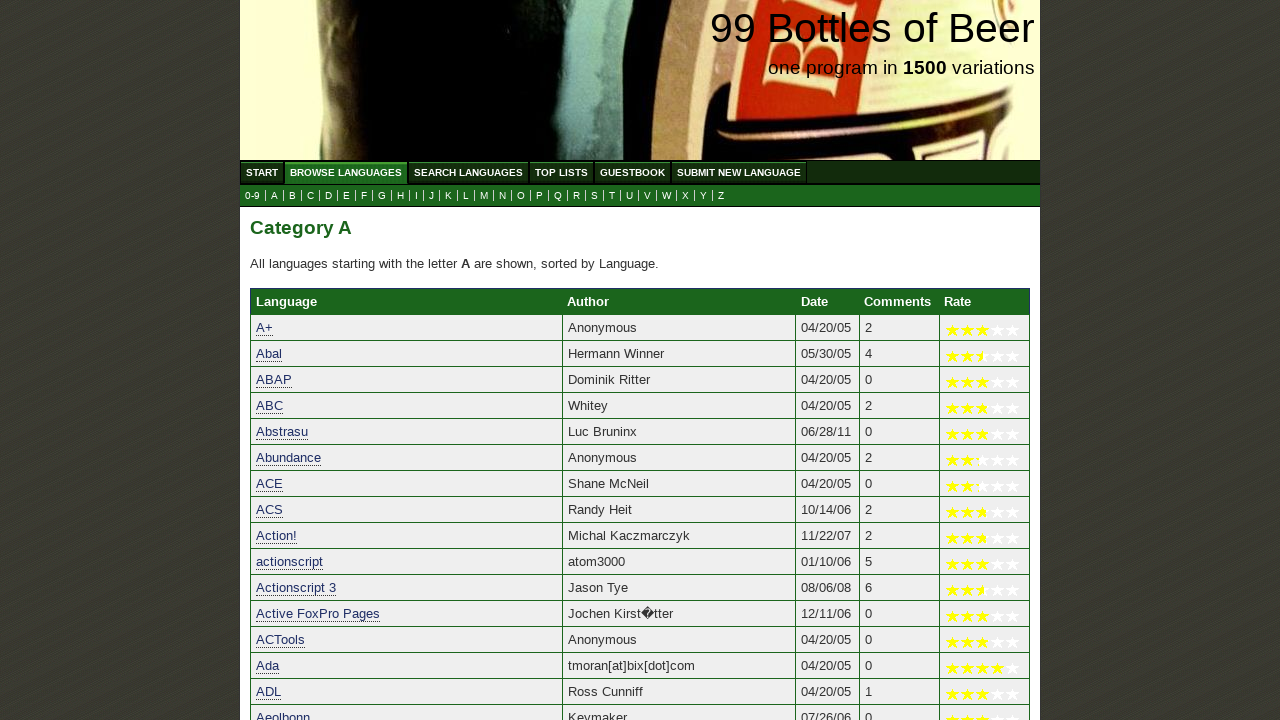

Verified column header 'Comments' is in expected columns
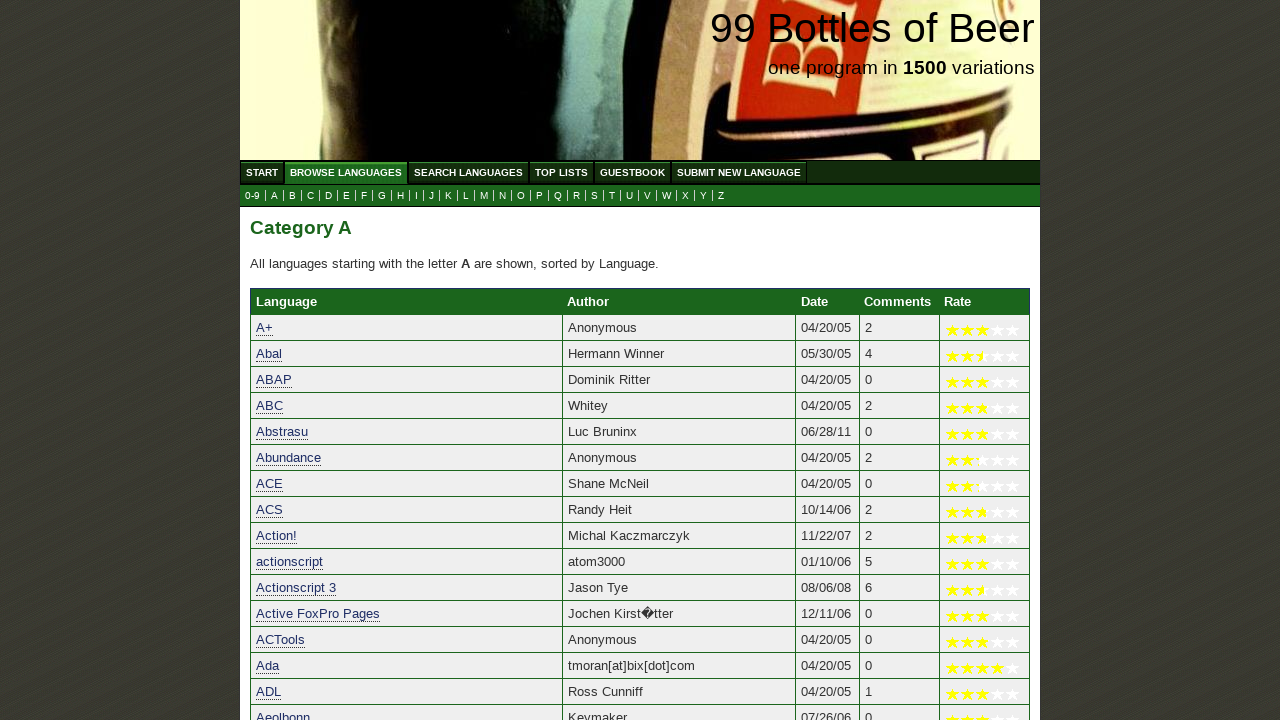

Verified column header 'Rate' is in expected columns
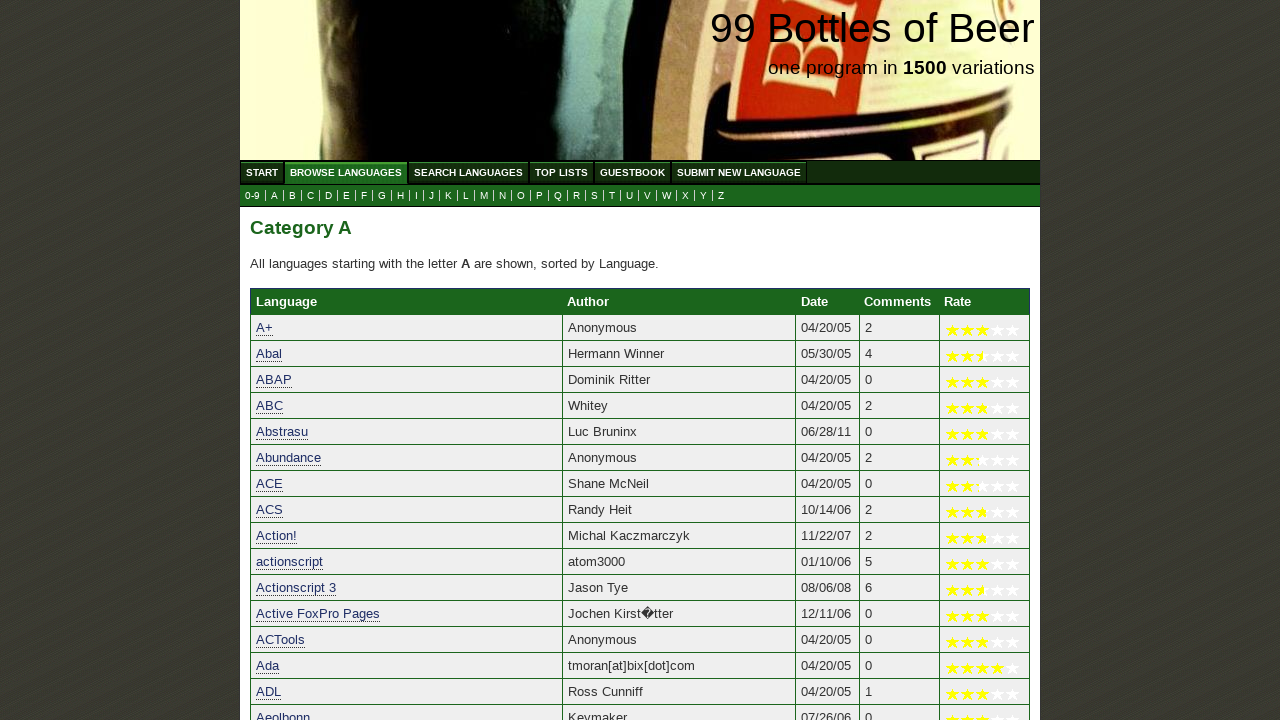

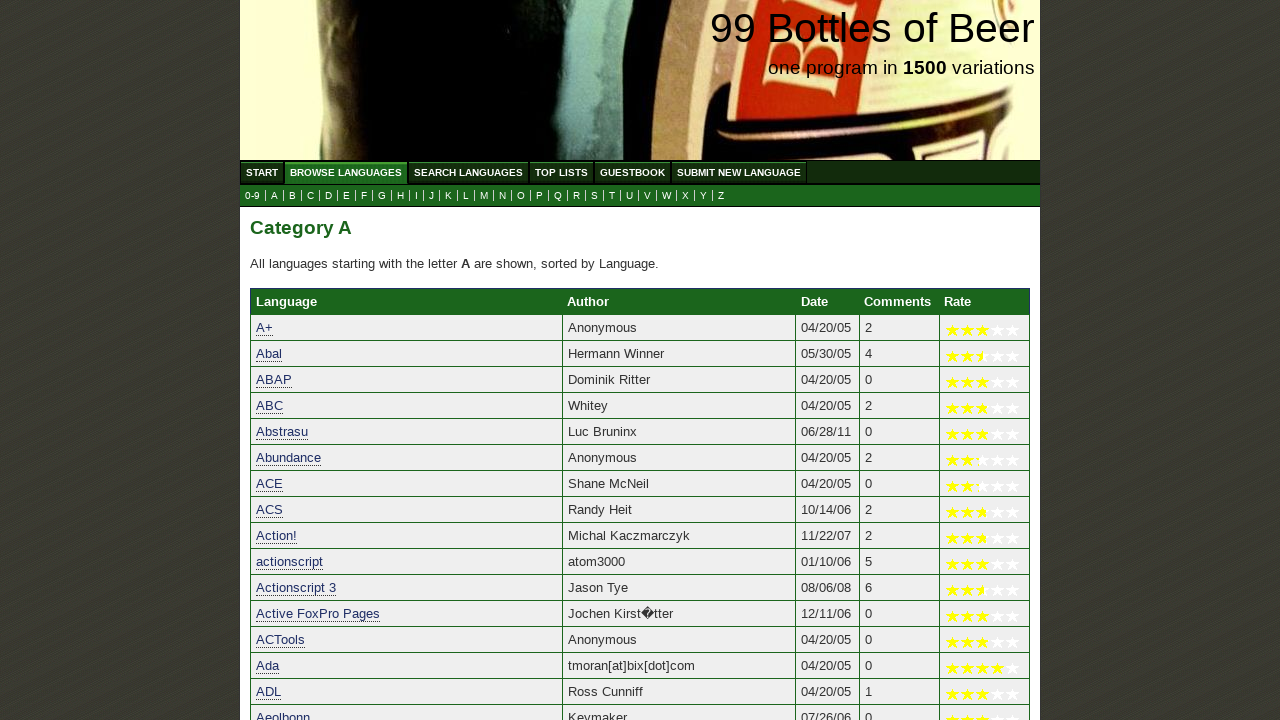